Tests the Python.org search functionality by entering "pycon" as a search query and verifying results are found

Starting URL: http://www.python.org

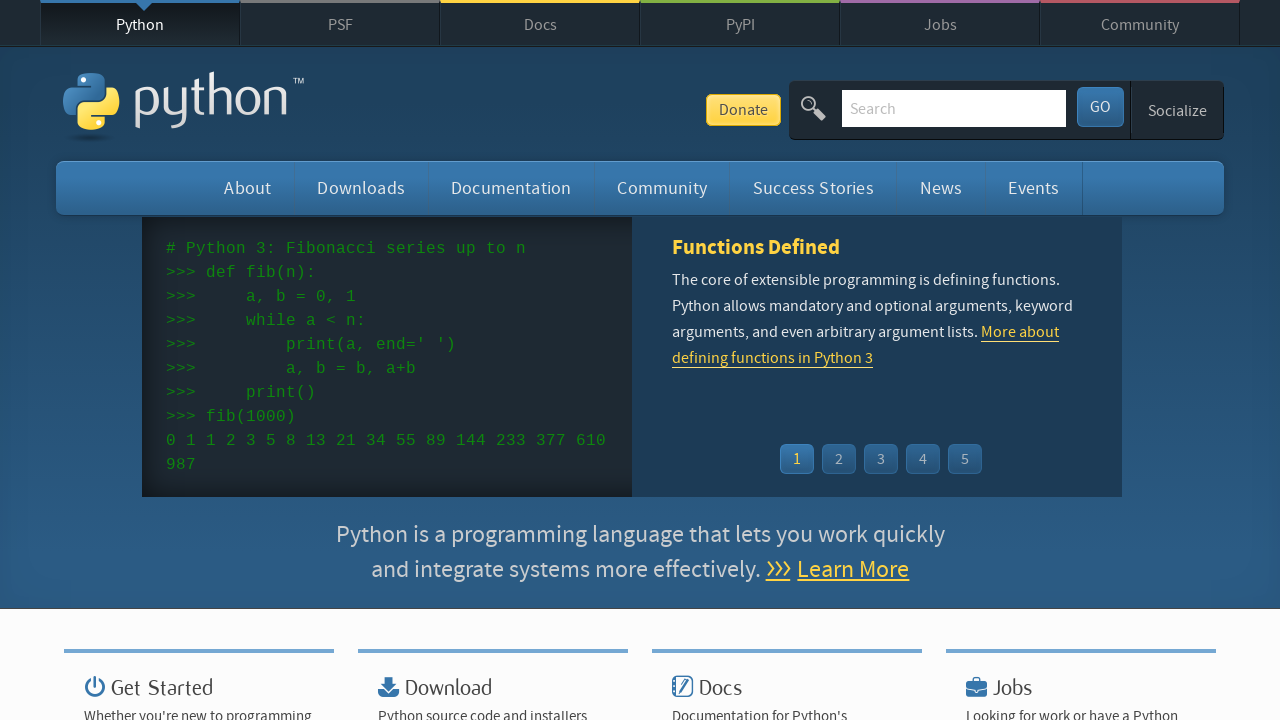

Verified page title contains 'Python'
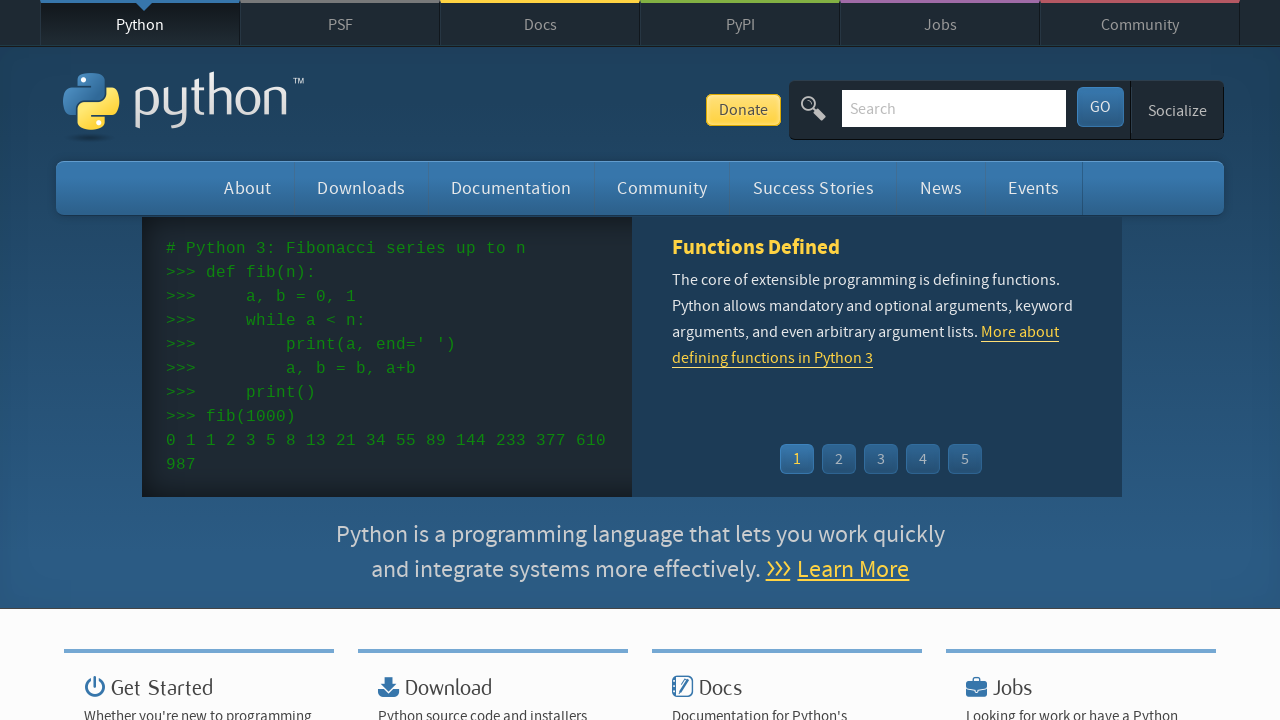

Located search box element
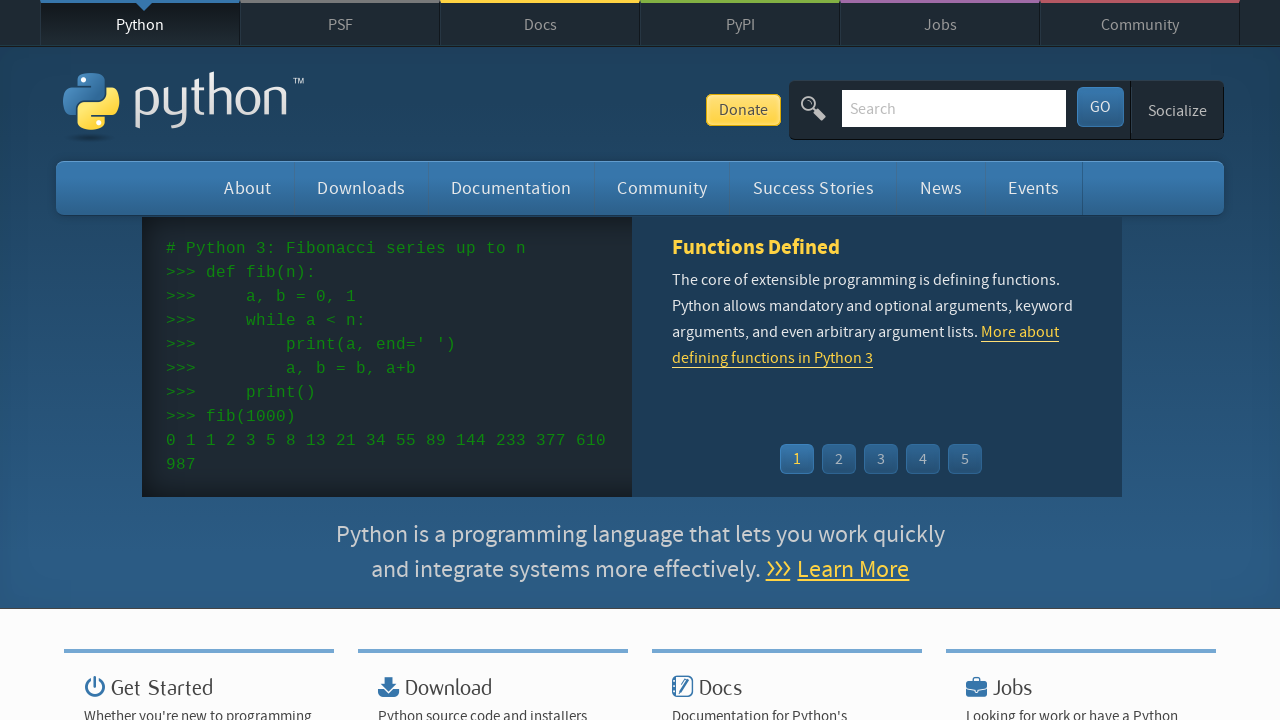

Cleared search box on input[name='q']
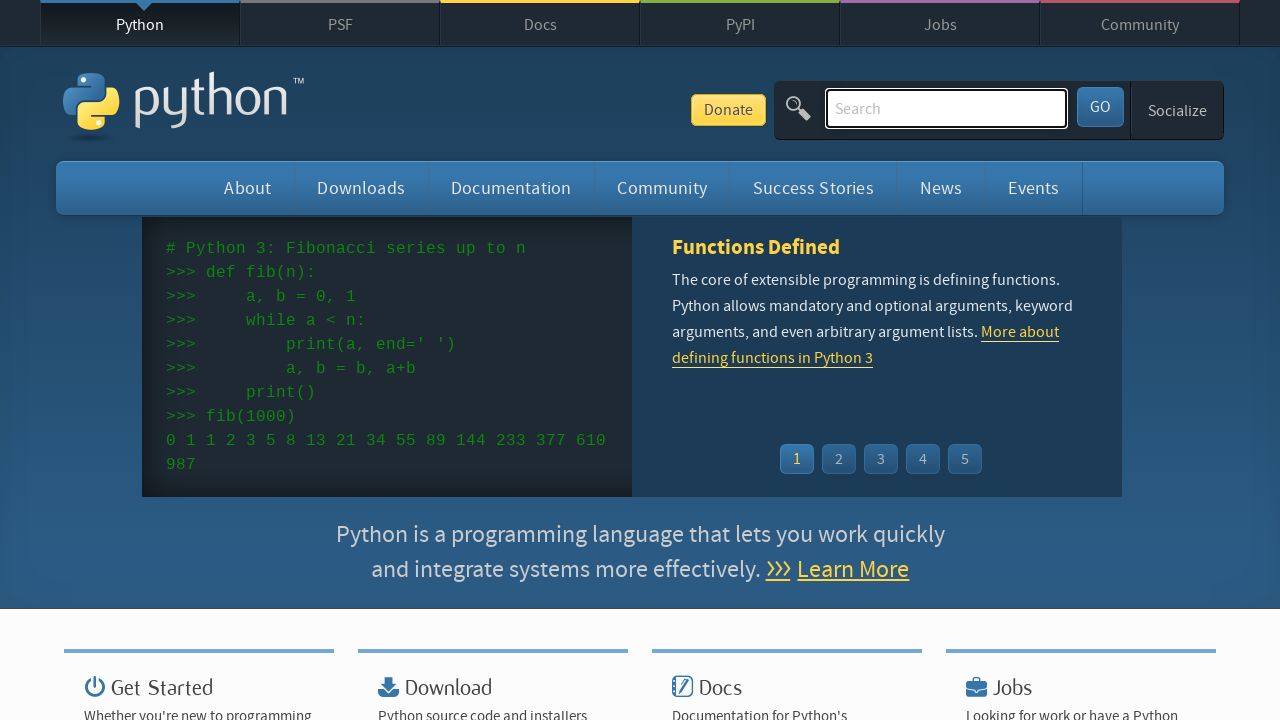

Filled search box with 'pycon' on input[name='q']
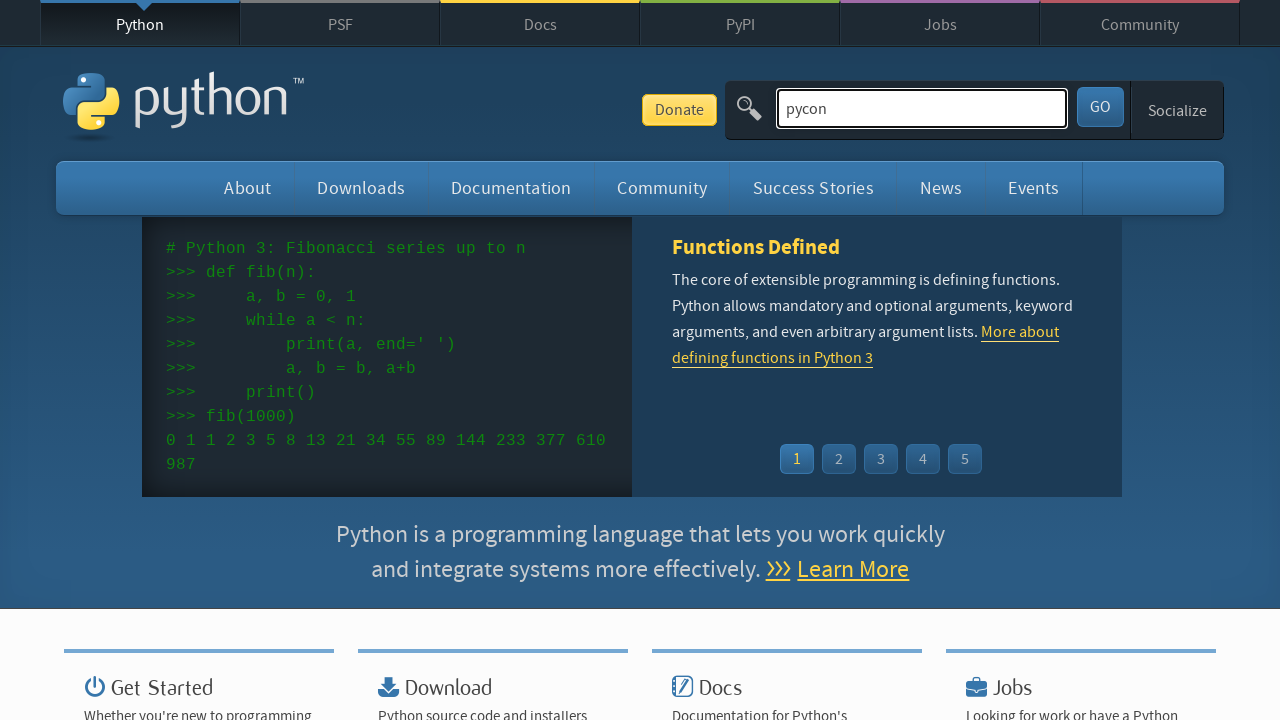

Pressed Enter to submit search query on input[name='q']
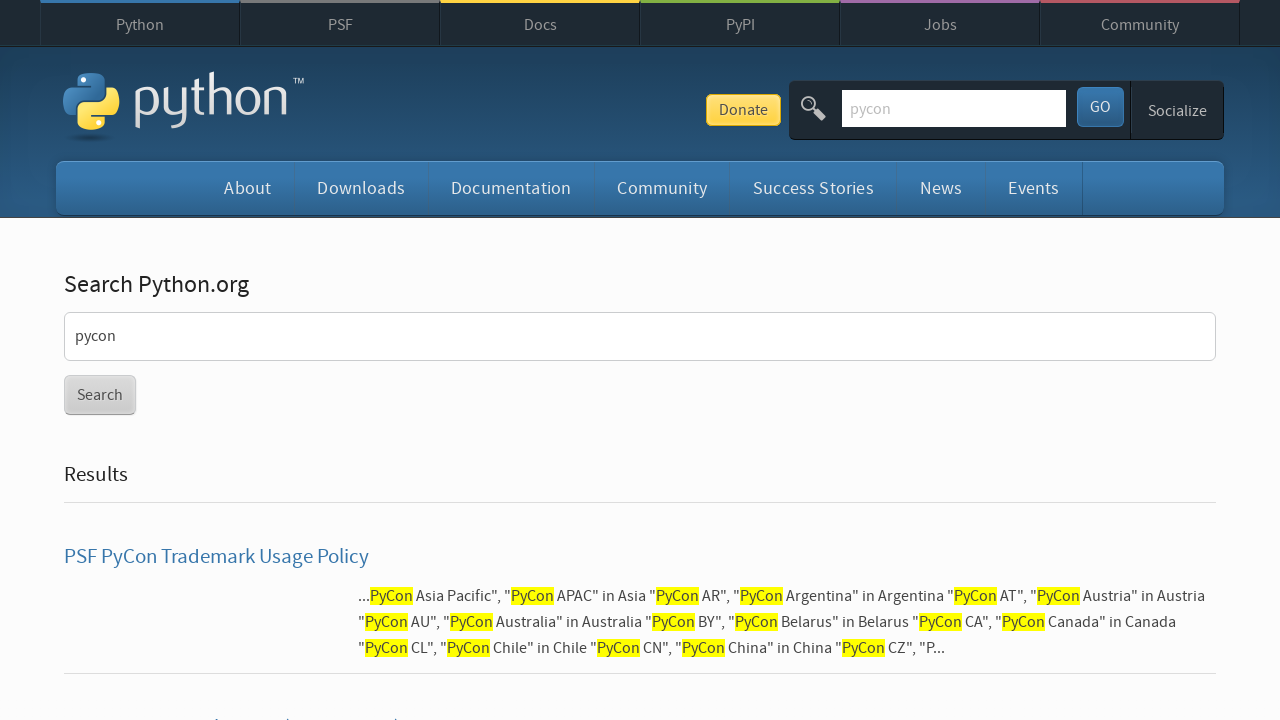

Waited for page to reach networkidle state
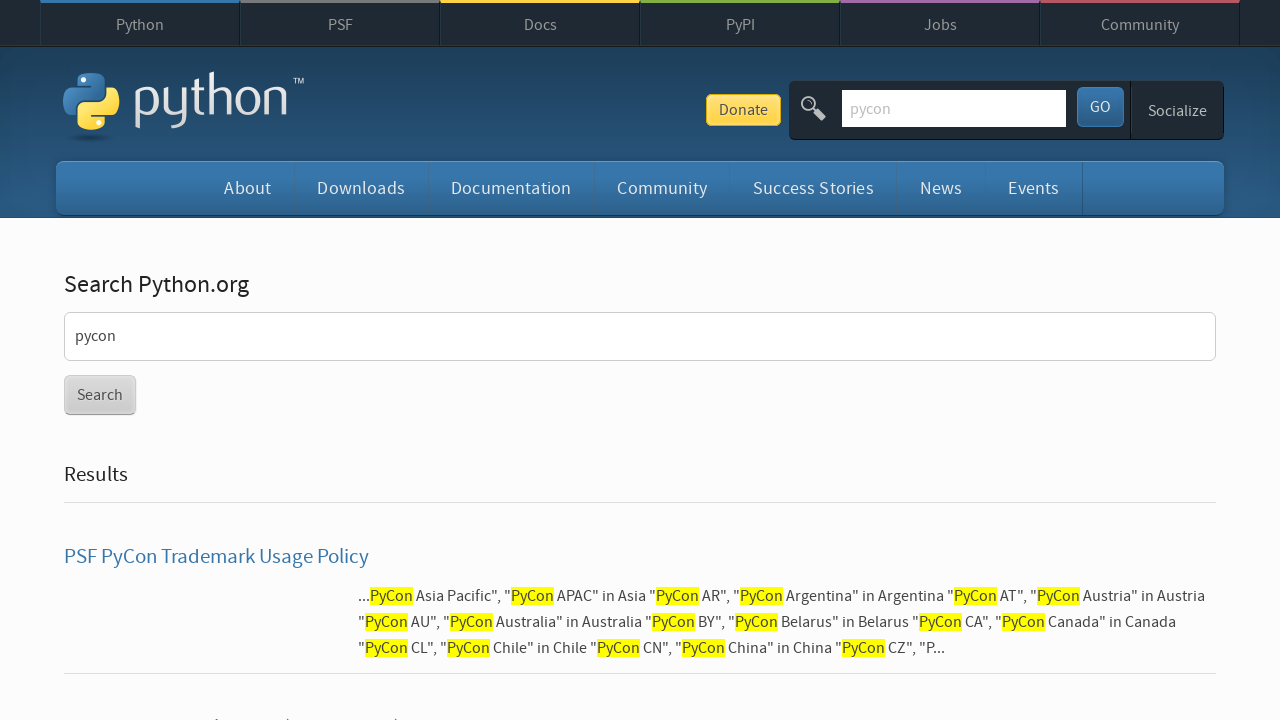

Verified search results are present (no 'No results found' message)
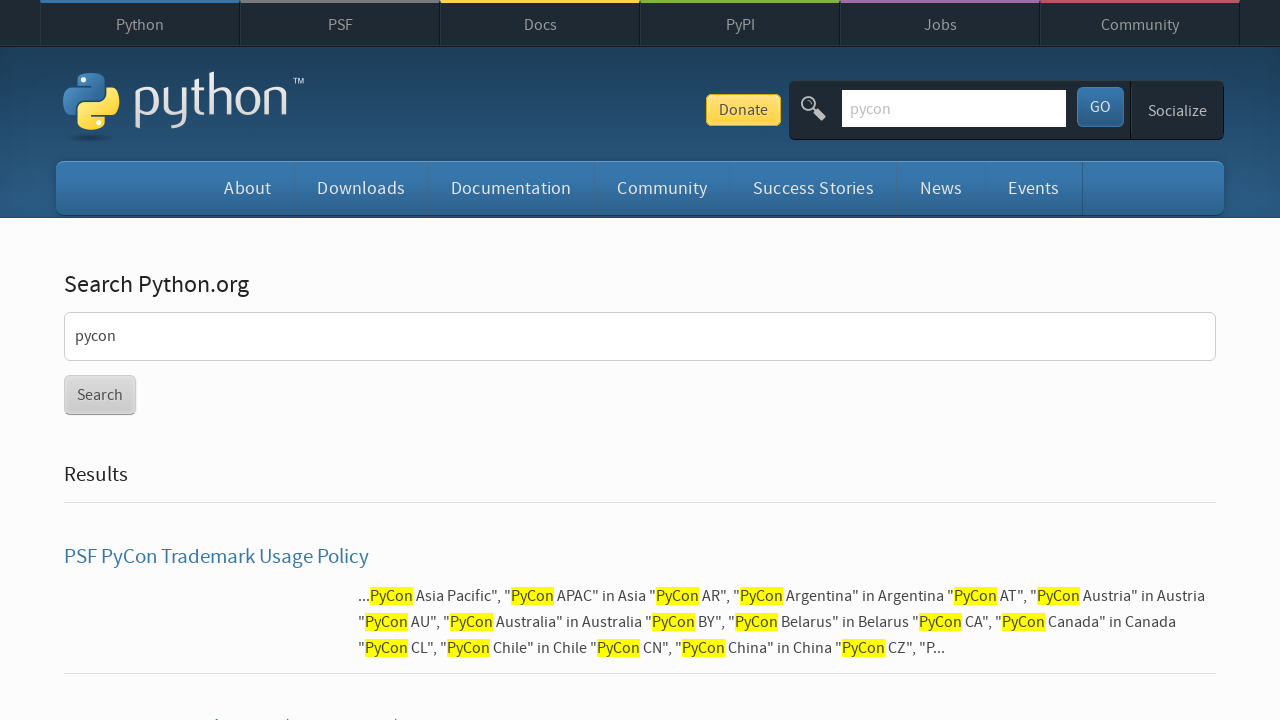

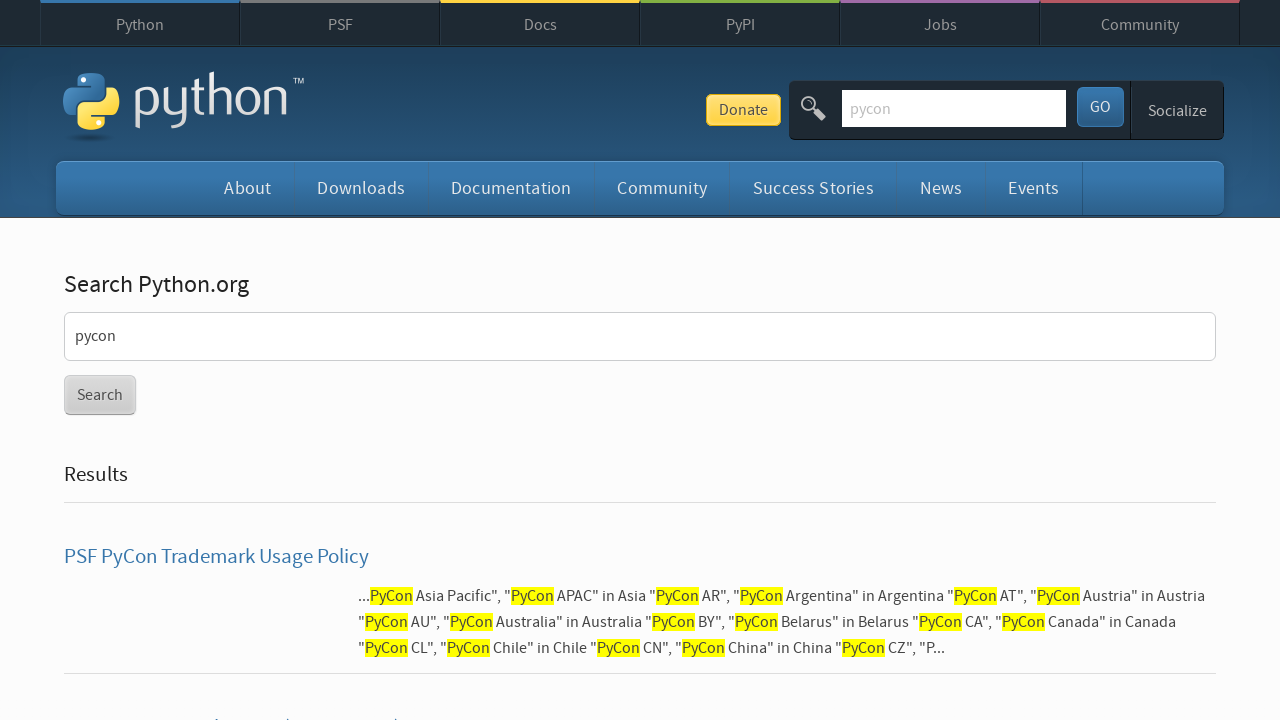